Navigates to a bus schedule page for route 11 eastbound at stop 2269 and verifies that the schedule content loads and displays bus times.

Starting URL: https://myride.ometro.com/Schedule?stopCode=2269&routeNumber=11&directionName=EAST

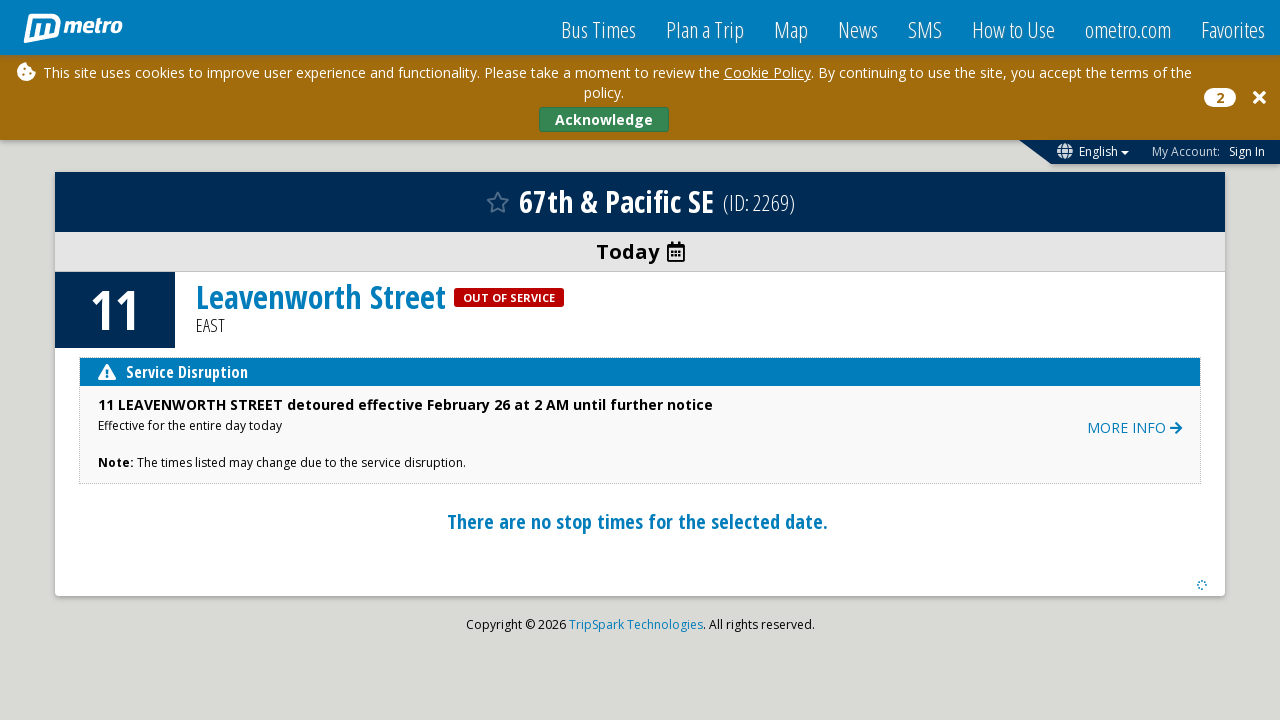

Page body element loaded
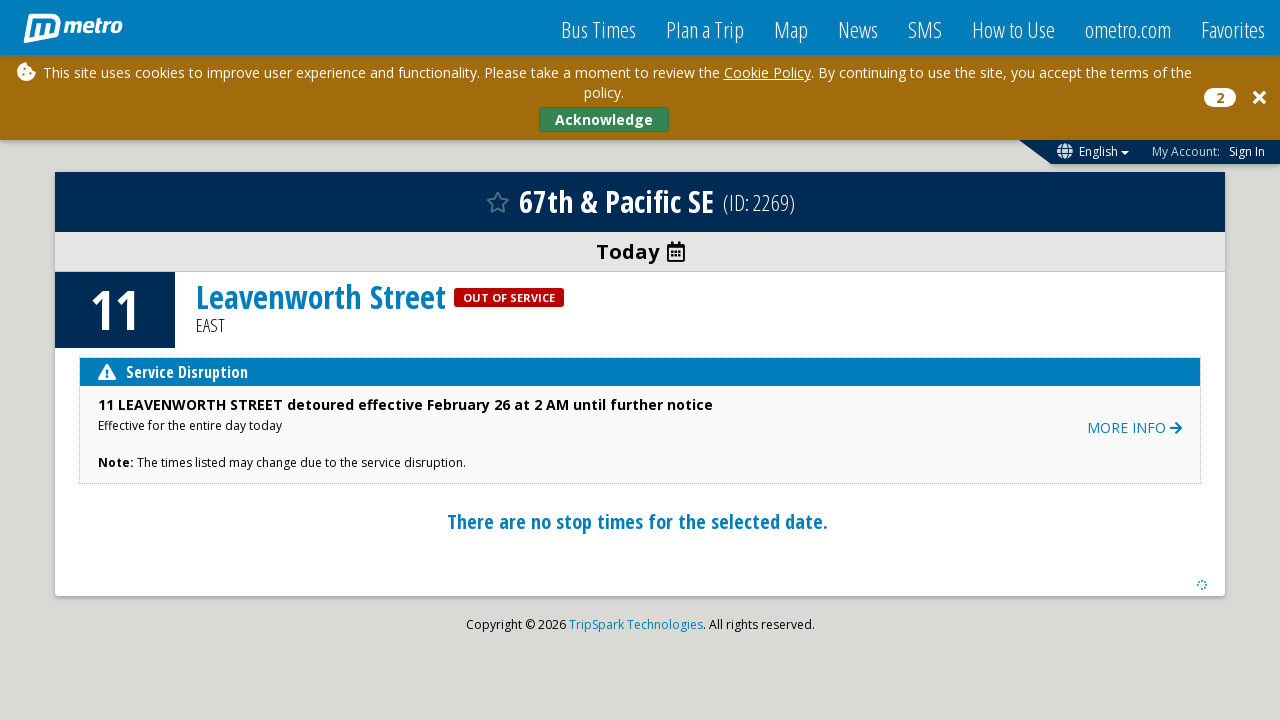

Page reached network idle state - bus schedule content fully loaded
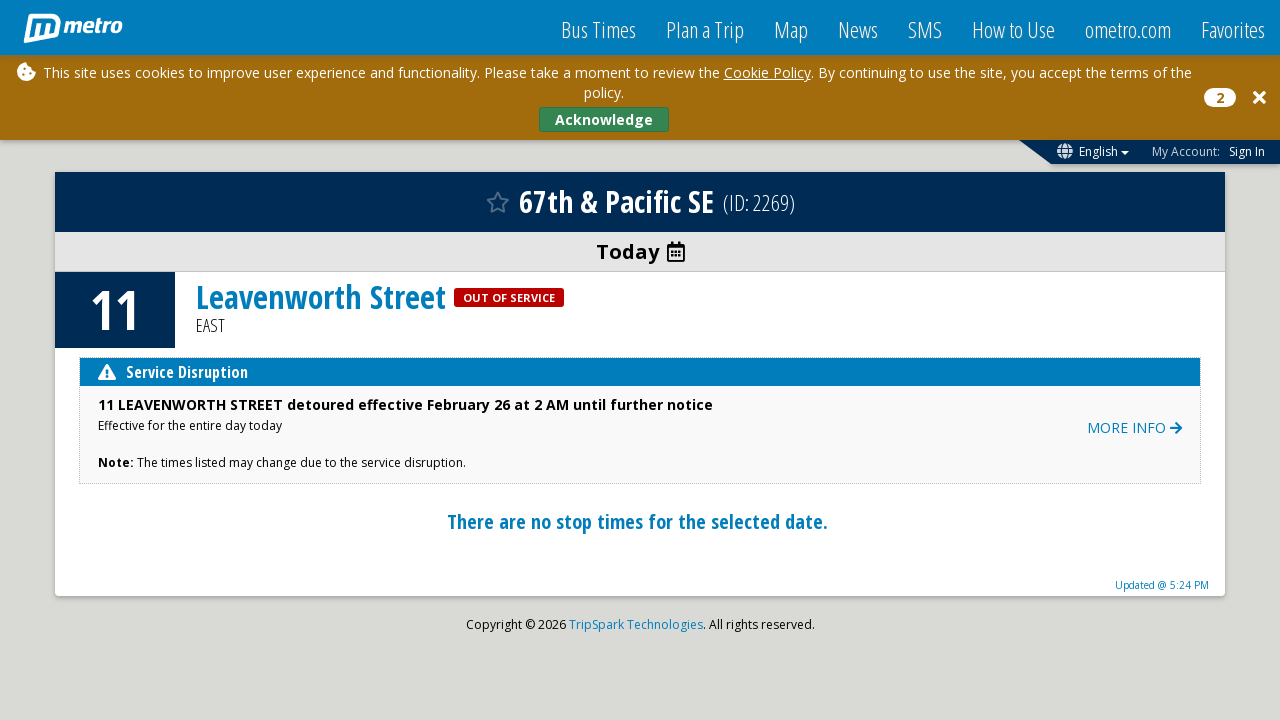

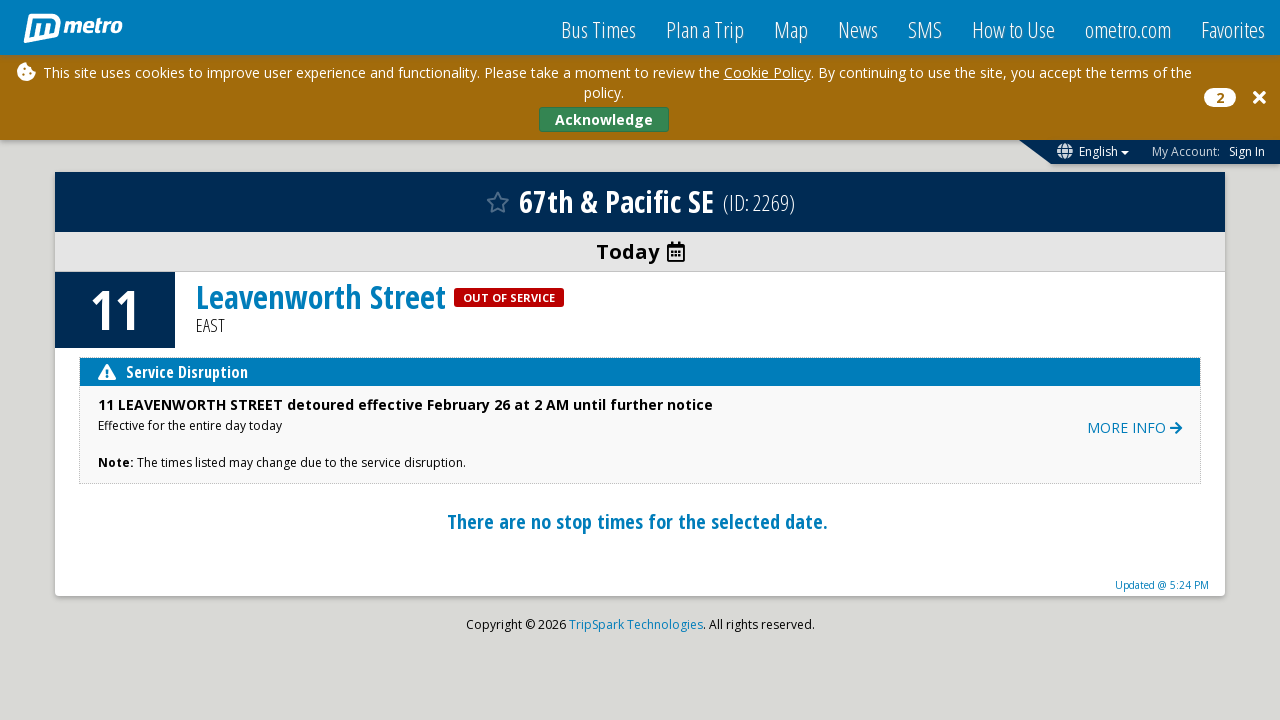